Tests clicking a sequence of buttons that become enabled one after another on a synchronization testing page, verifying all buttons were clicked successfully.

Starting URL: https://eviltester.github.io/synchole/buttons.html

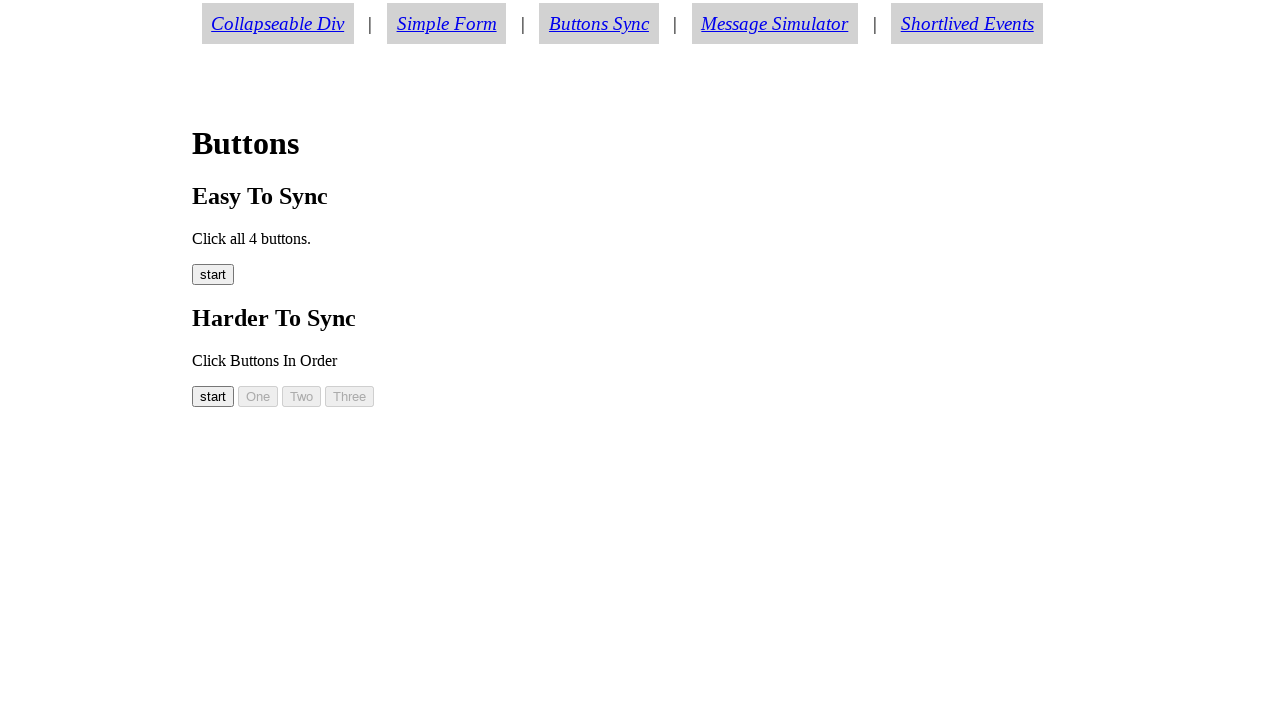

Waited for button00 to be enabled
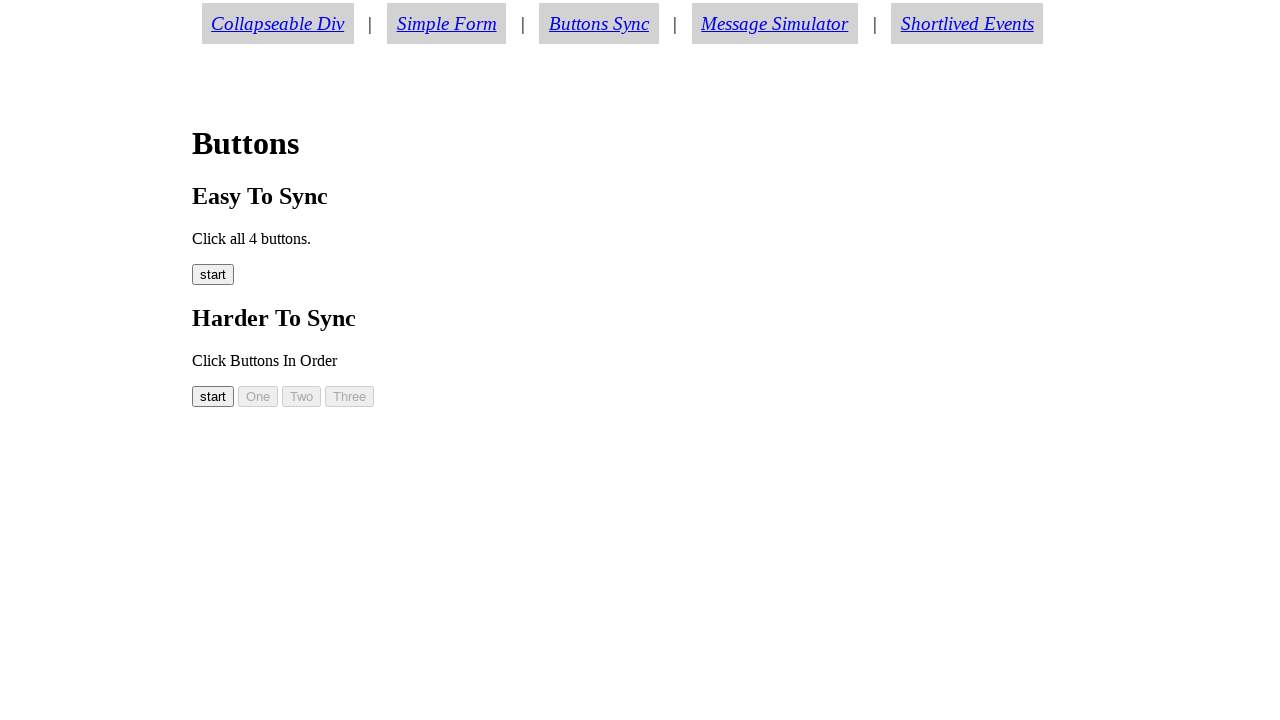

Clicked button00 at (213, 396) on #button00
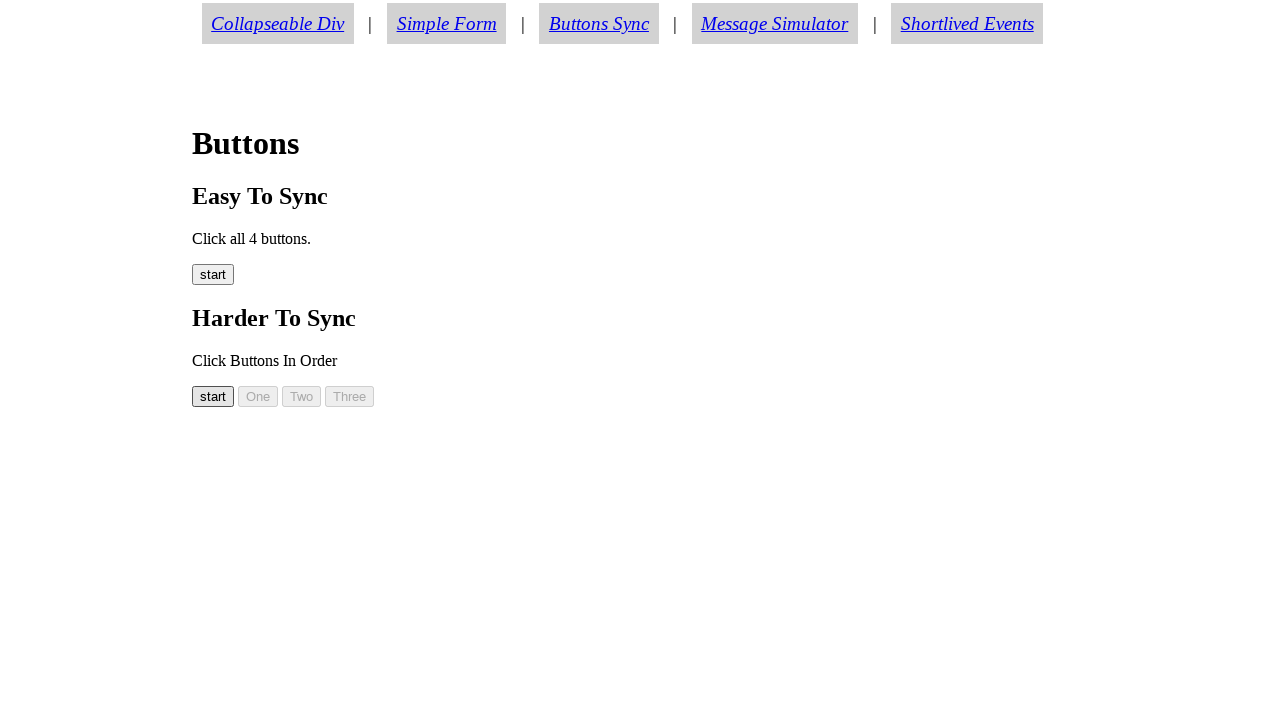

Waited for button01 to be enabled
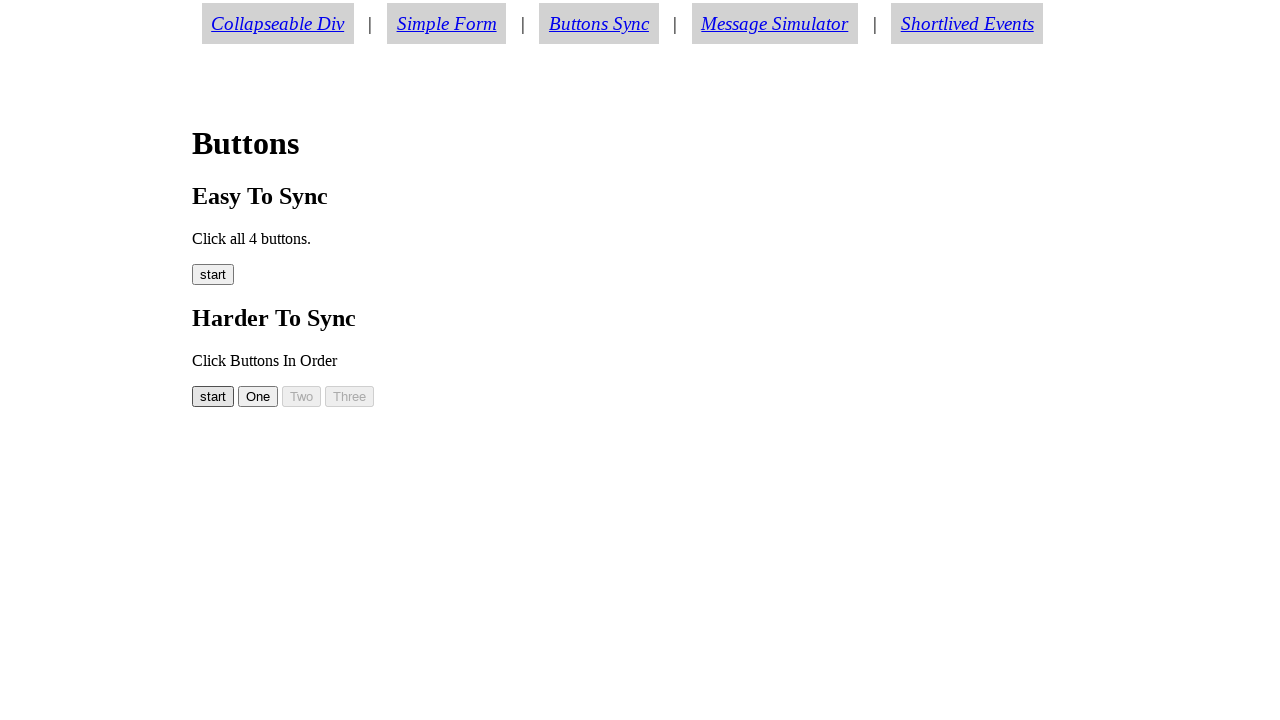

Clicked button01 at (258, 396) on #button01
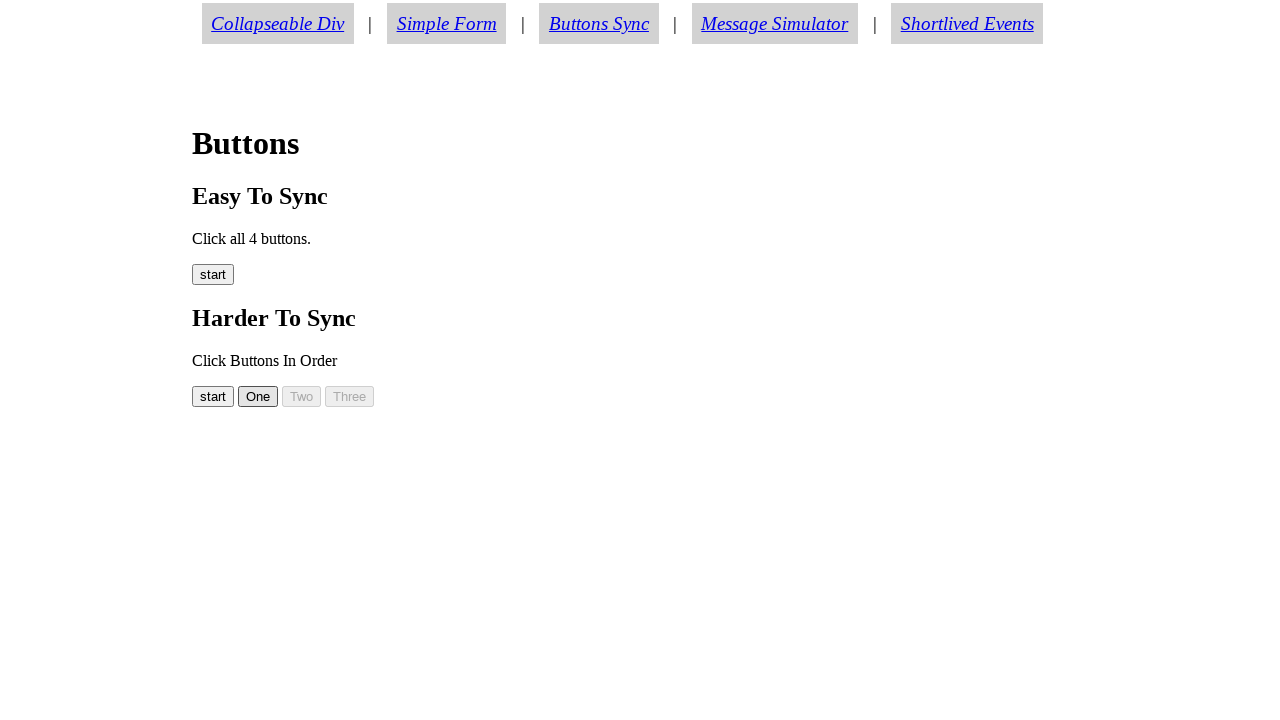

Waited for button02 to be enabled
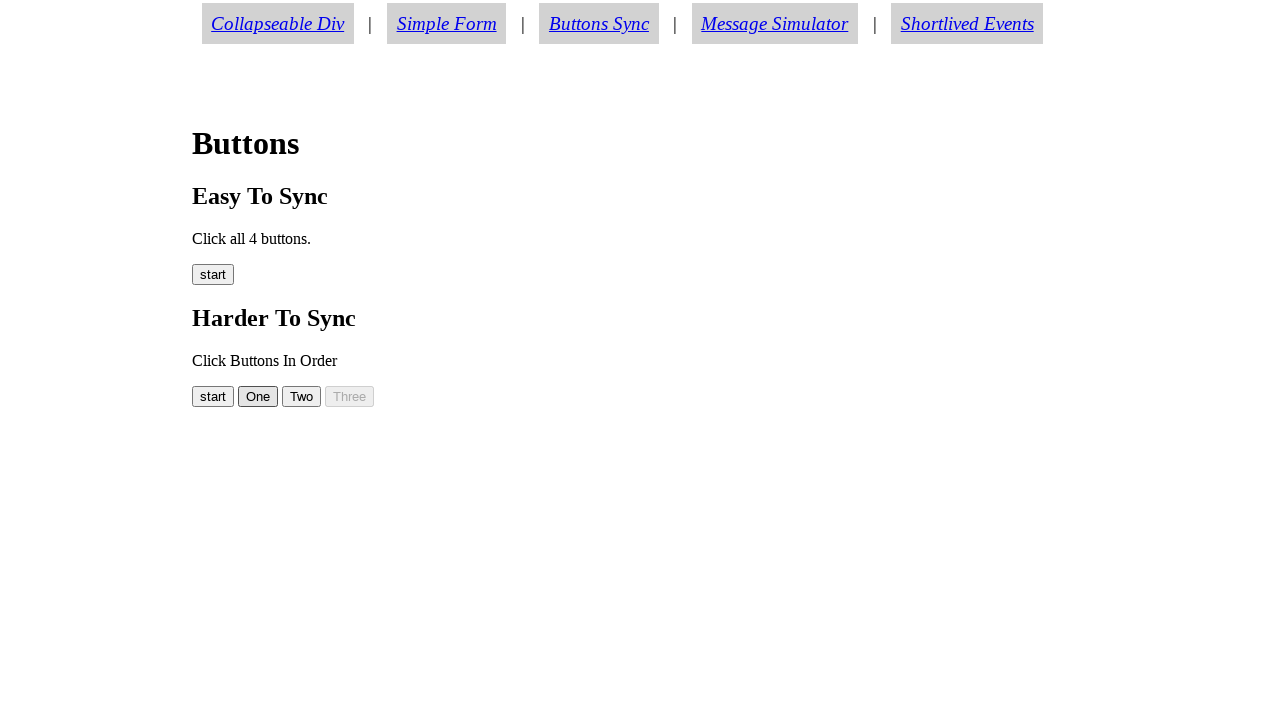

Clicked button02 at (302, 396) on #button02
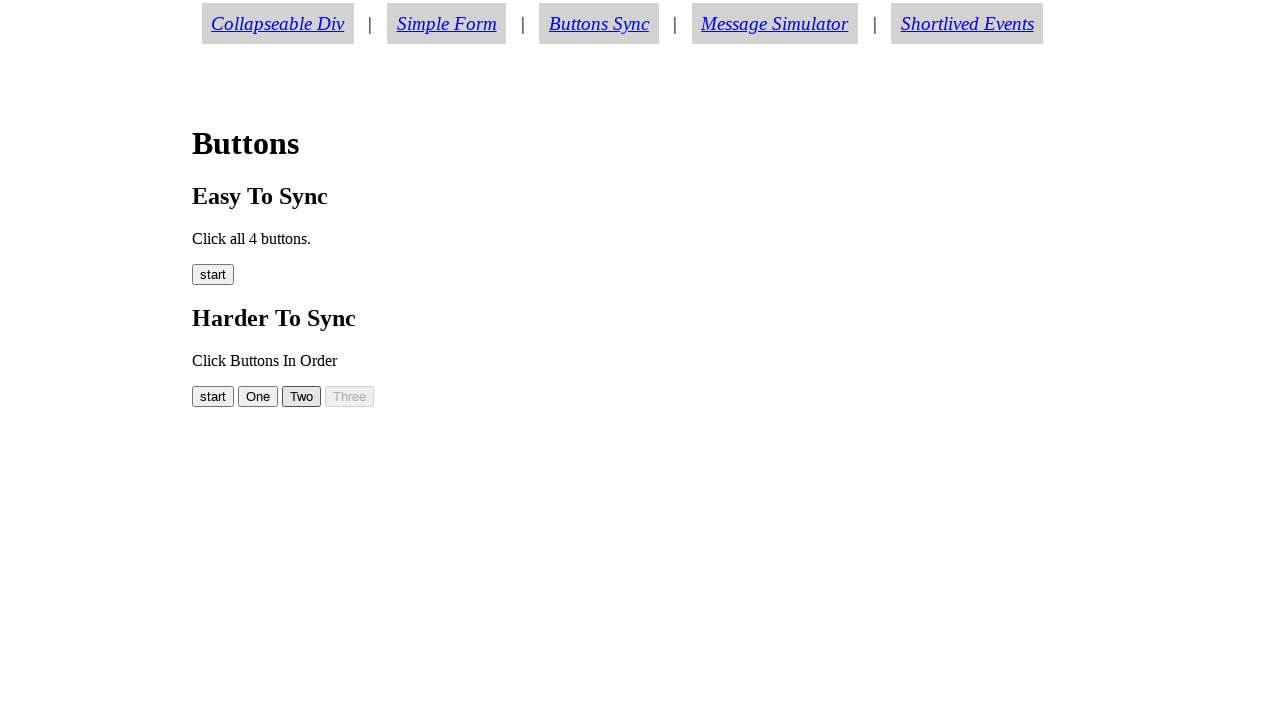

Waited for button03 to be enabled
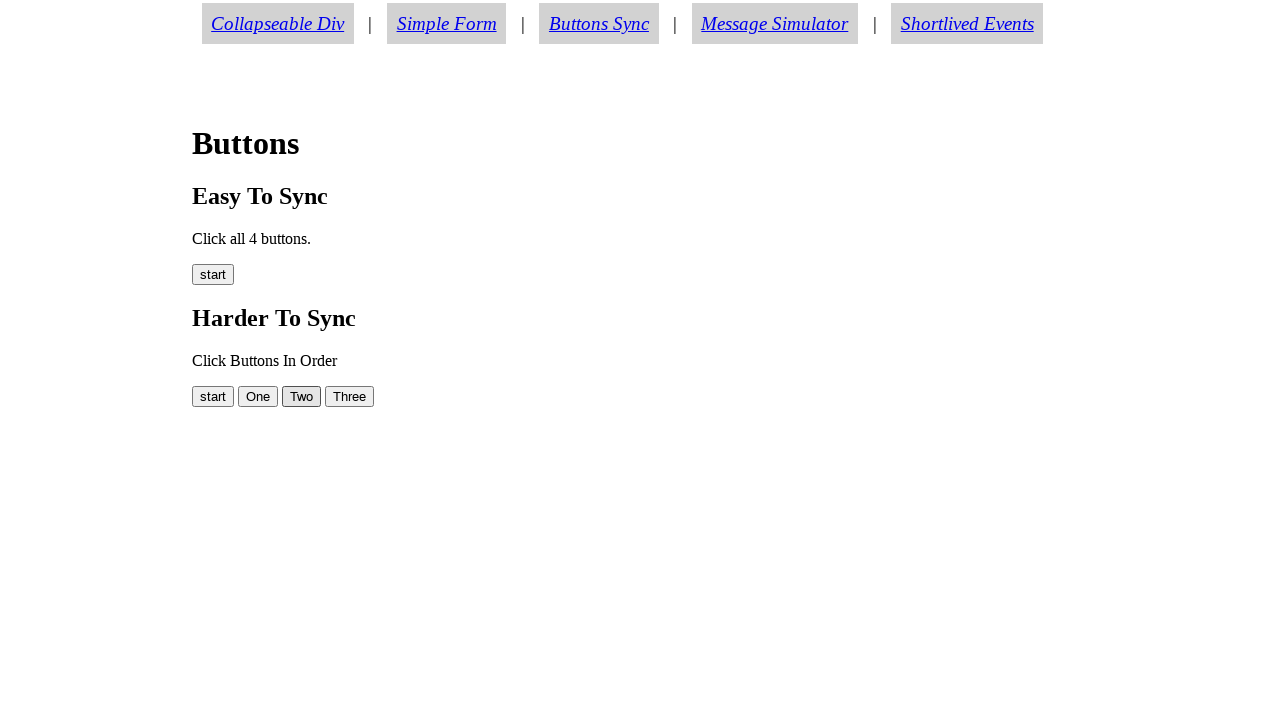

Clicked button03 at (350, 396) on #button03
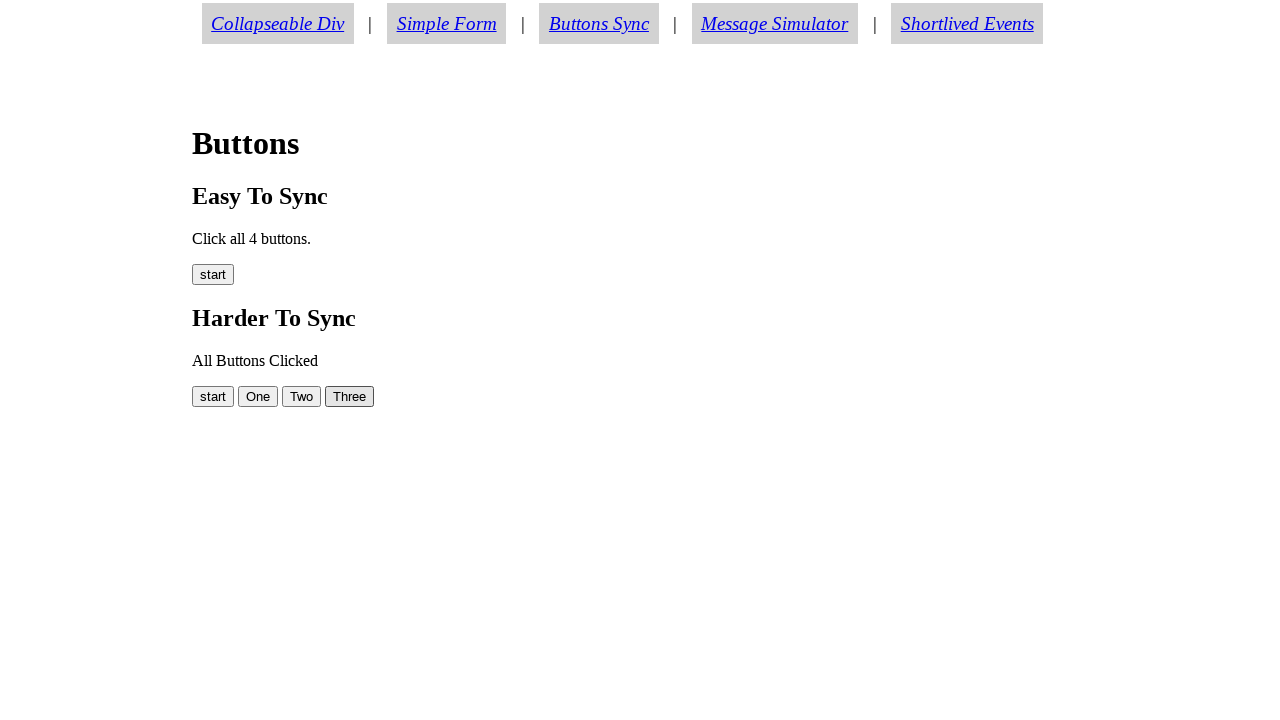

Waited for button message element to appear
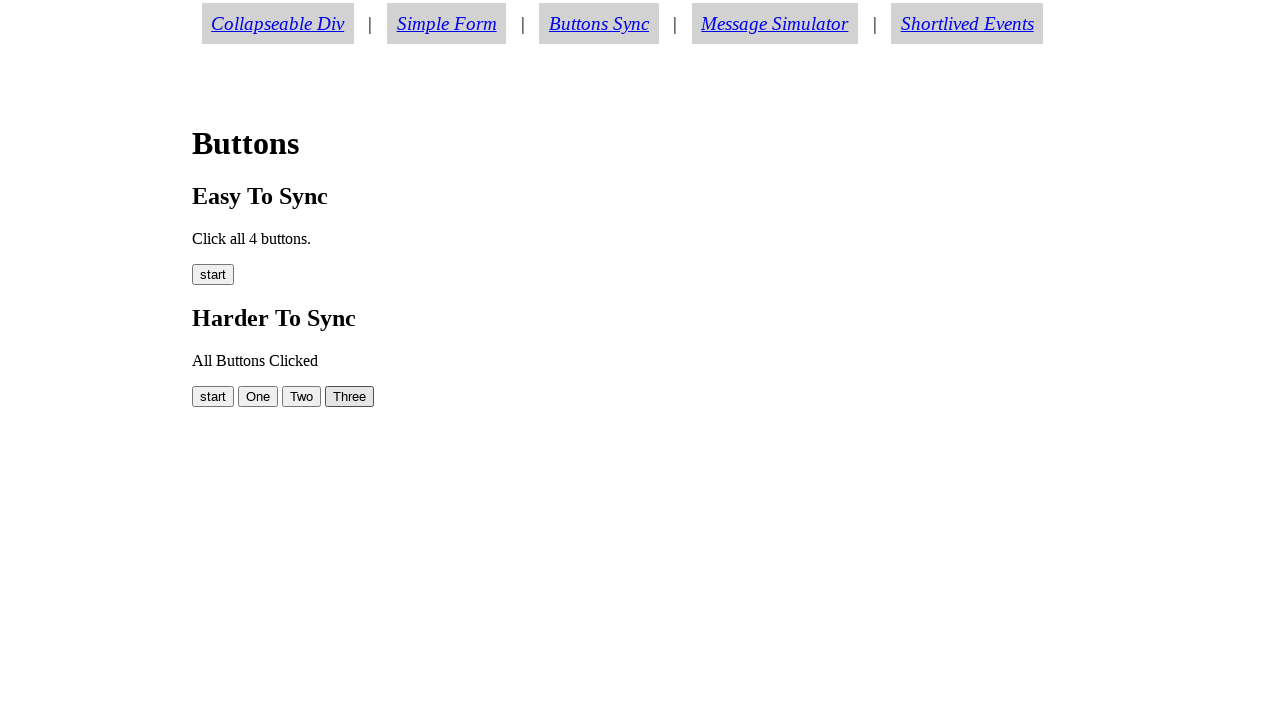

Verified all buttons were clicked successfully - message confirmed
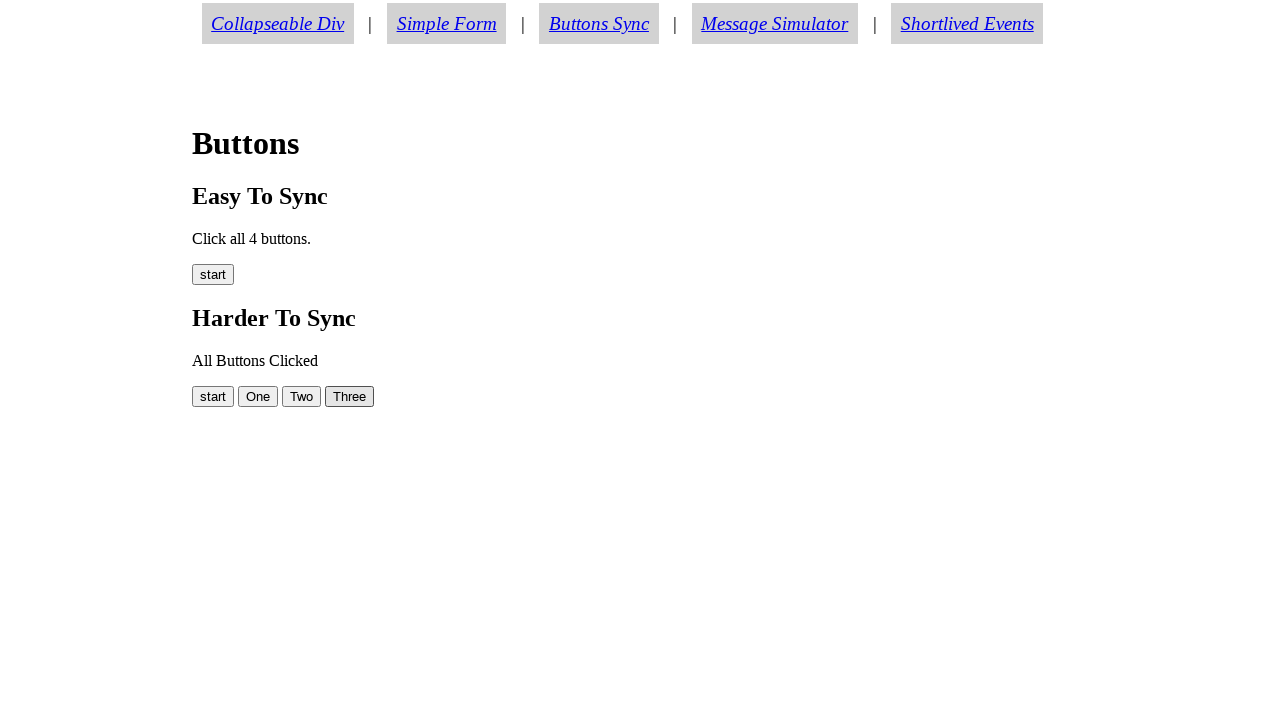

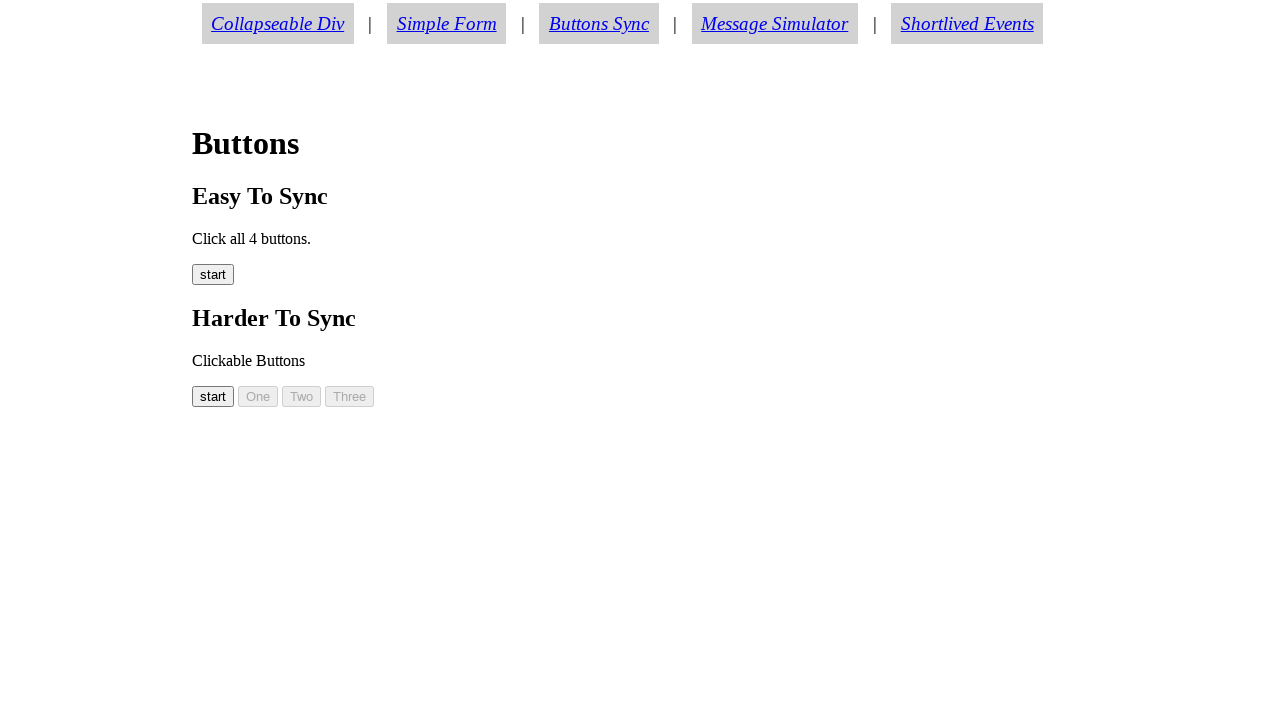